Navigates to the EU country page for urban waste water treatment and scrolls through the page using PageDown keyboard presses

Starting URL: https://water.europa.eu/freshwater/countries/uwwt/european-union

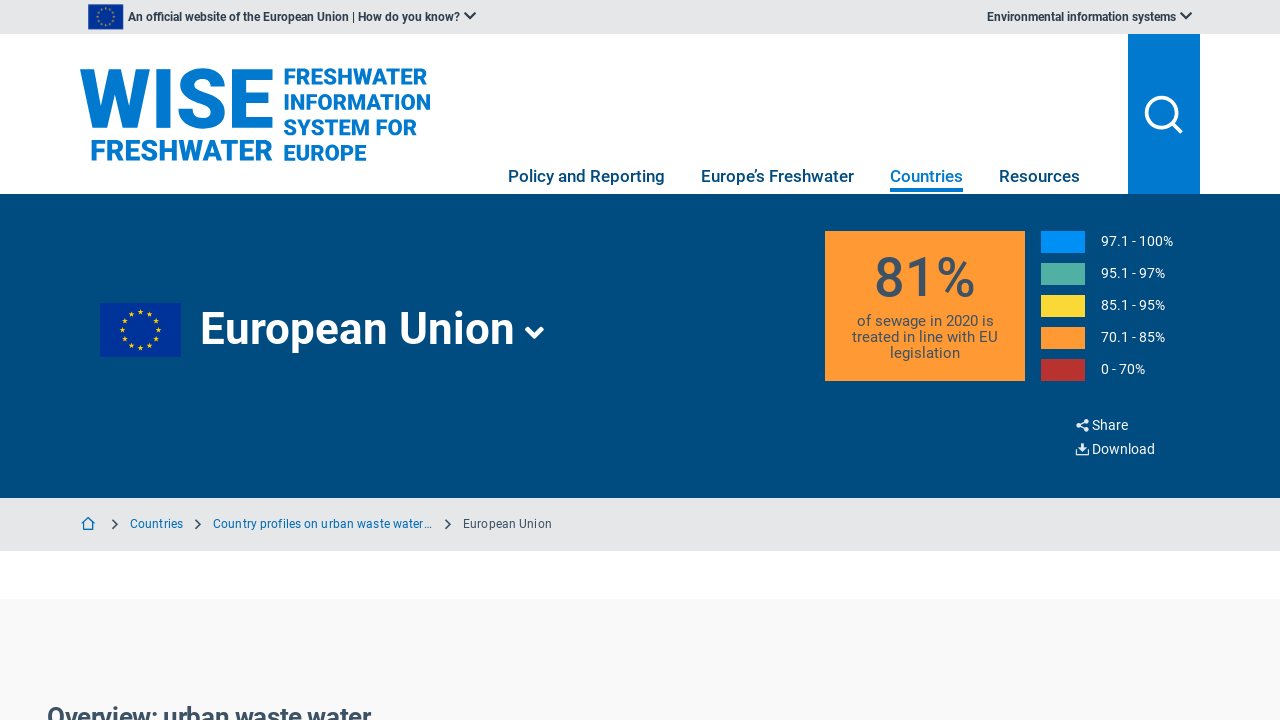

Navigated to EU country page for urban waste water treatment and waited for network idle
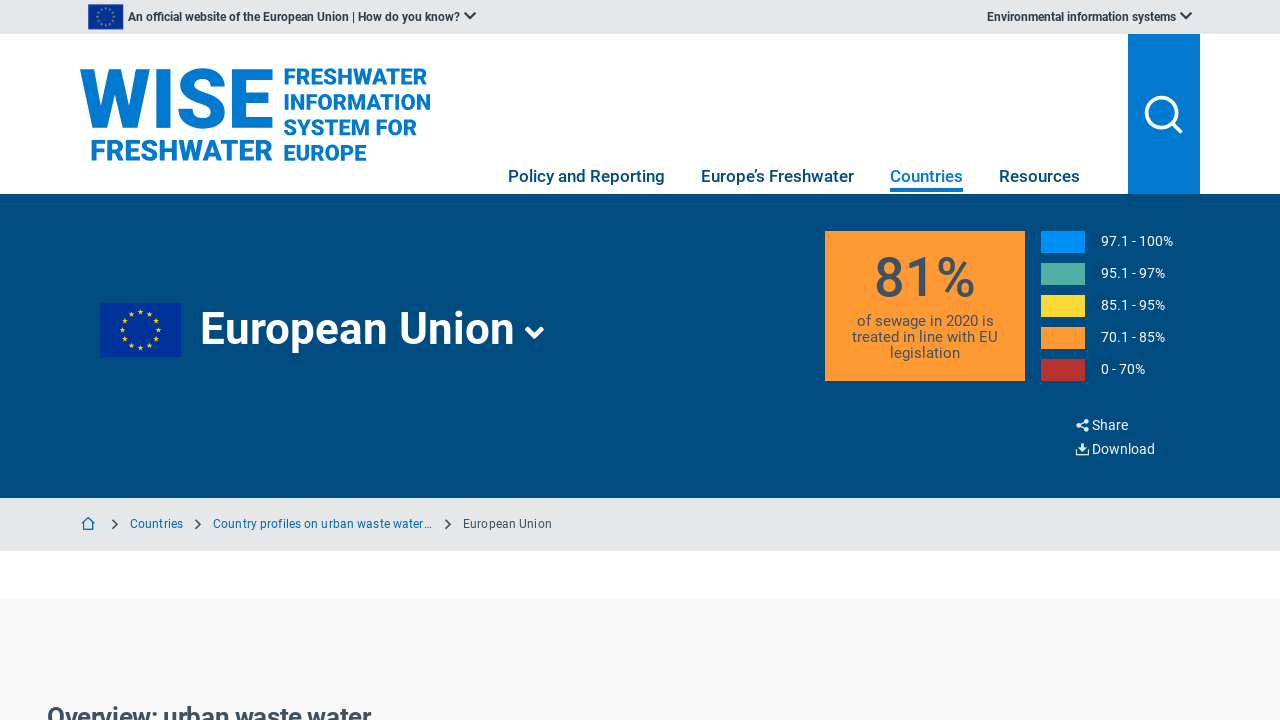

Pressed PageDown to scroll down the page
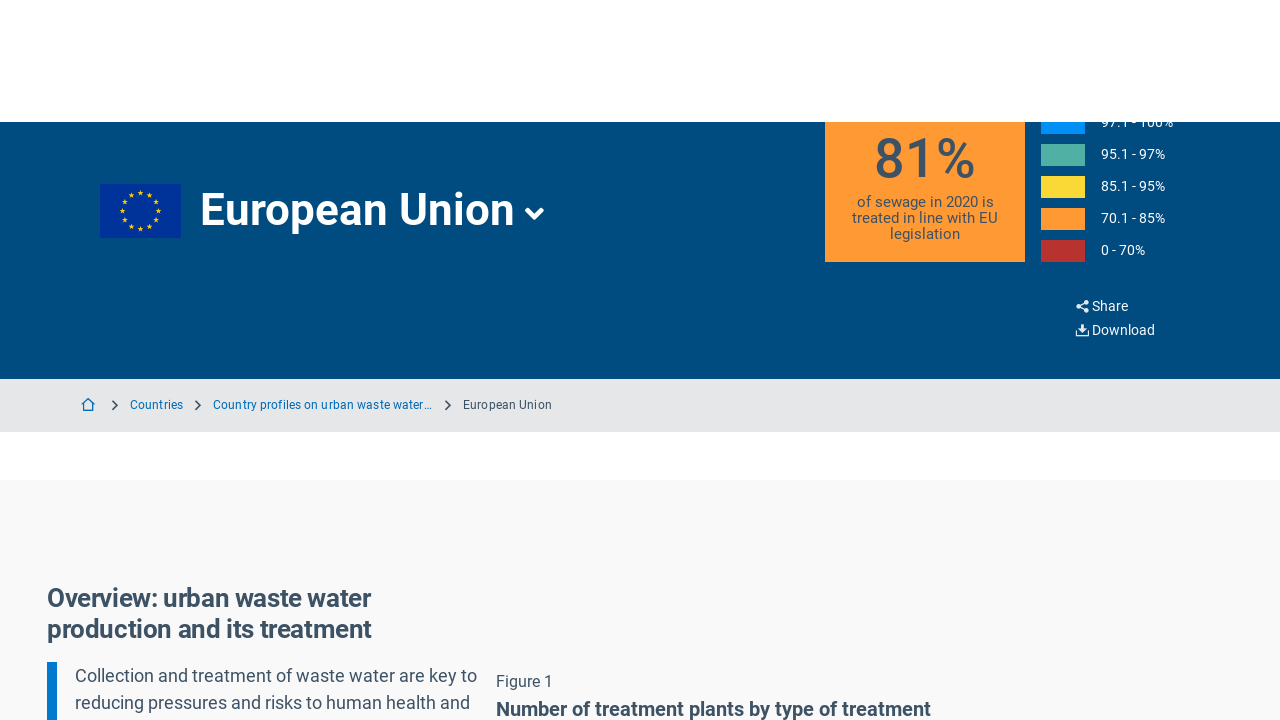

Waited 1 second for content to load after first scroll
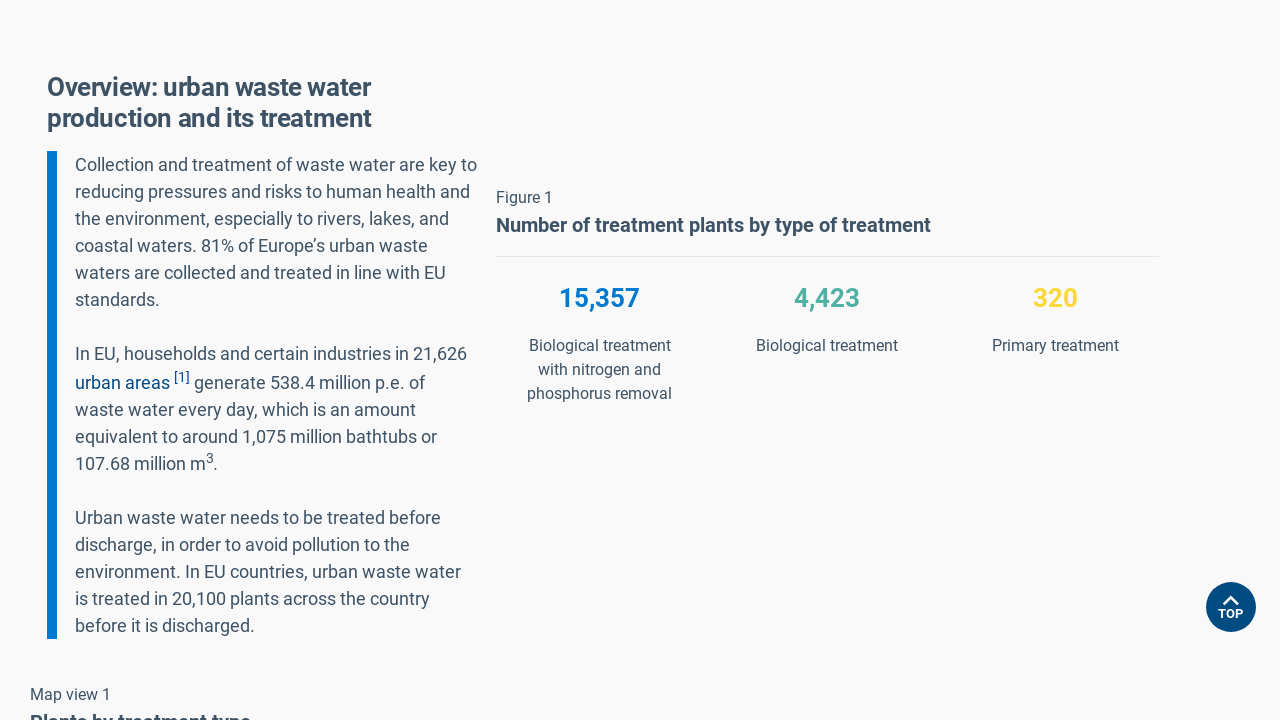

Pressed PageDown to scroll down the page again
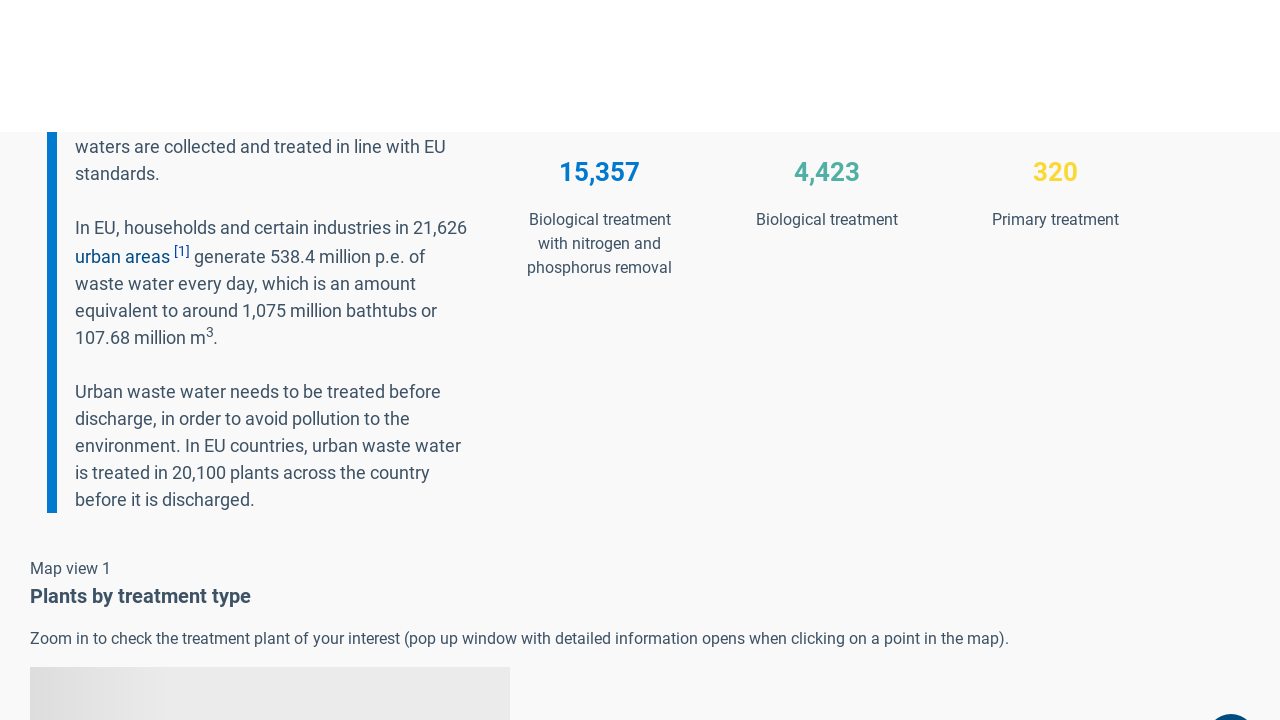

Waited 1 second for dynamic content to load after second scroll
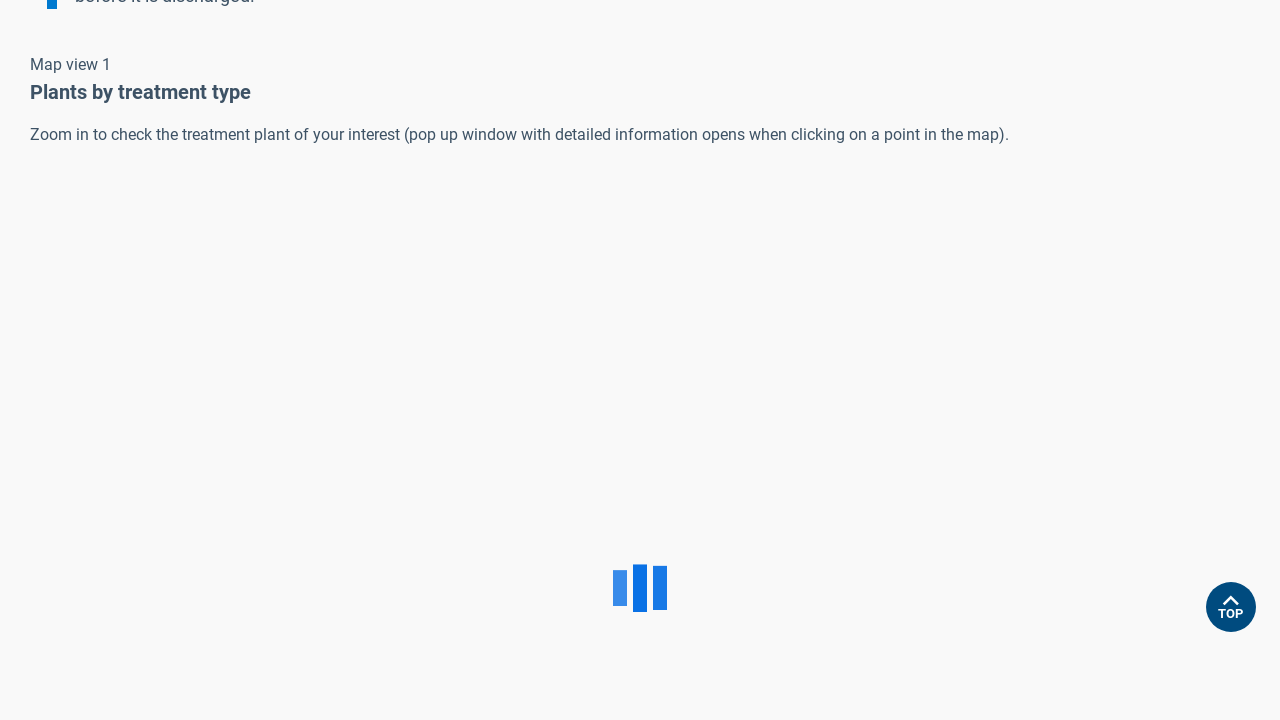

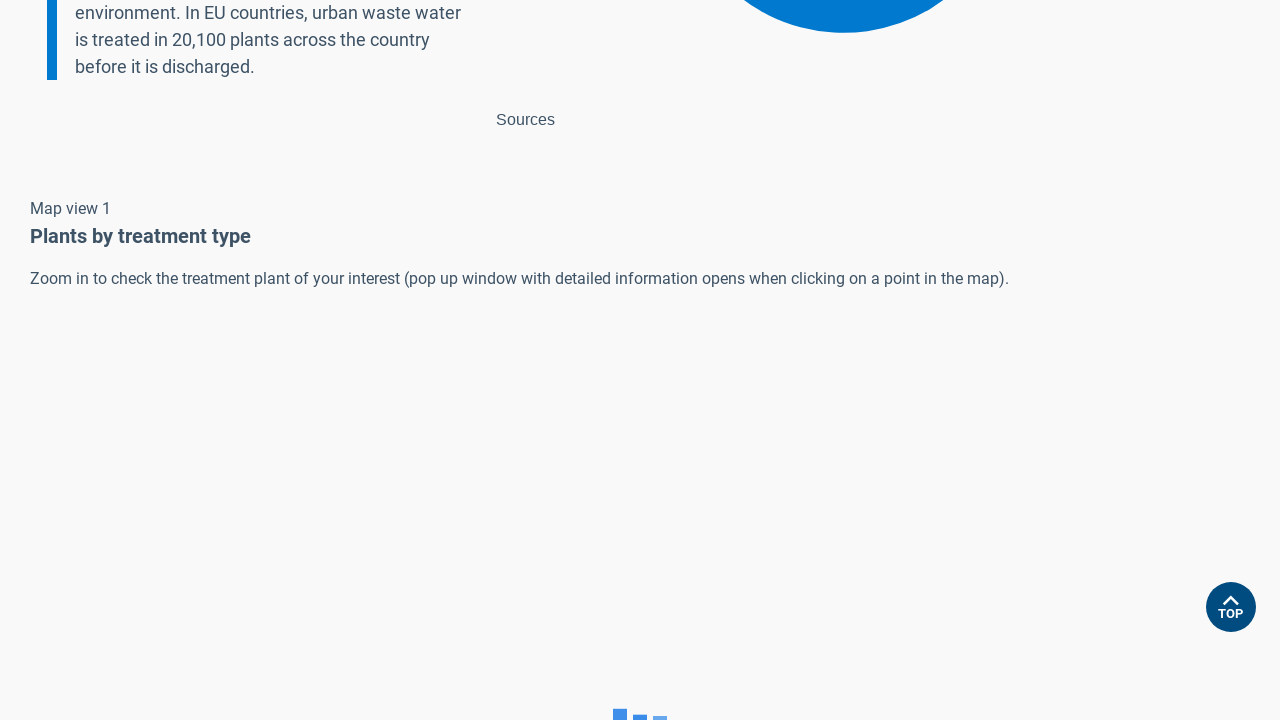